Tests search functionality by typing a query, then iterates through products to find "Cashews" and adds it to cart

Starting URL: https://rahulshettyacademy.com/seleniumPractise/#/

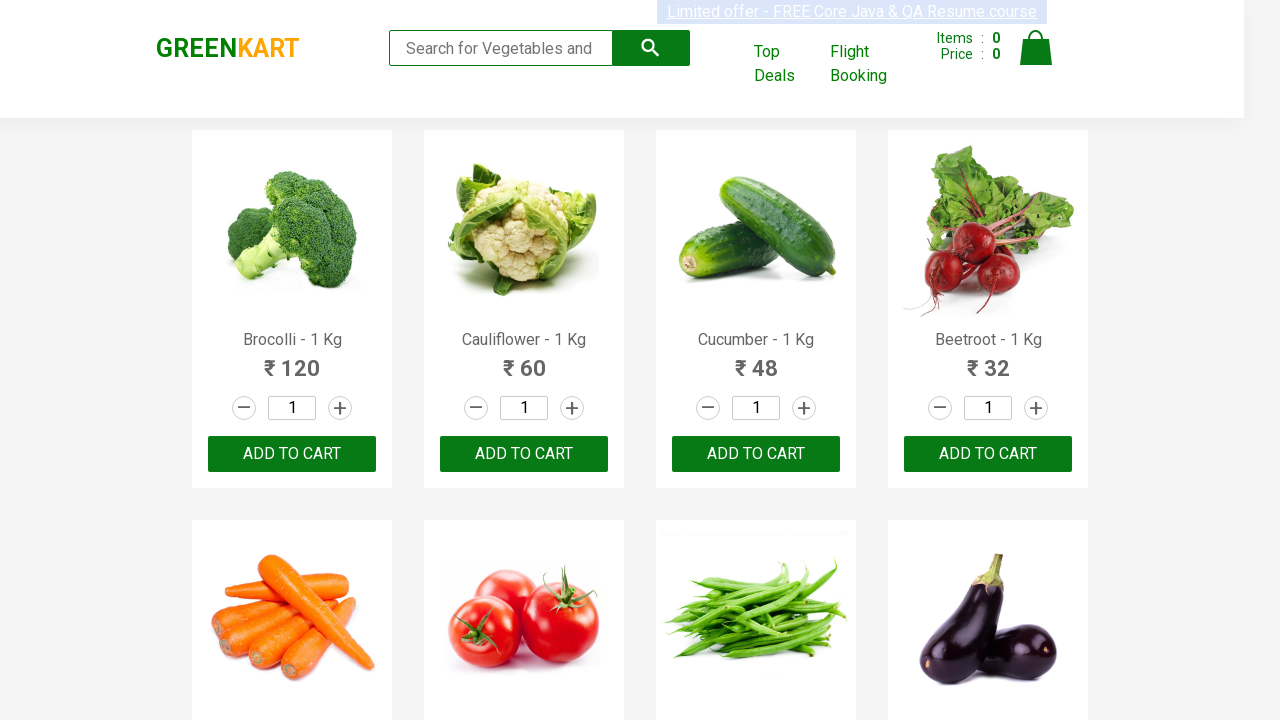

Filled search box with 'ca' to filter products on .search-keyword
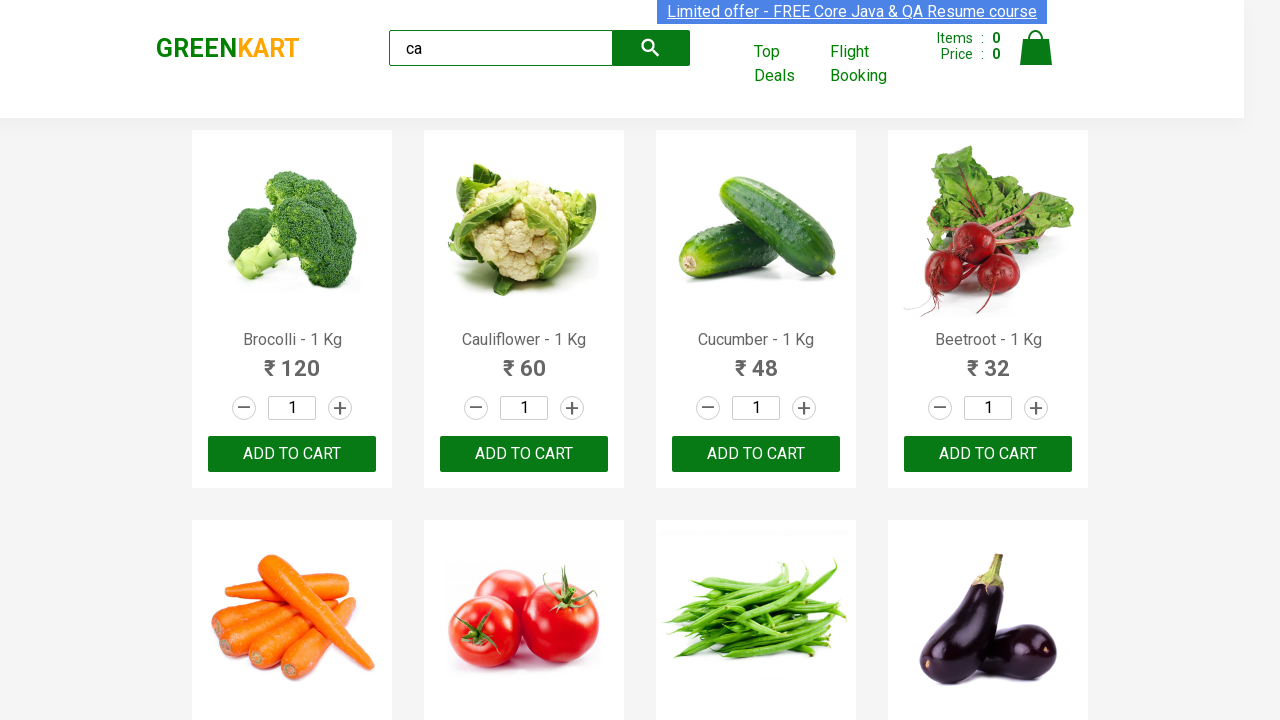

Waited 1000ms for products to load
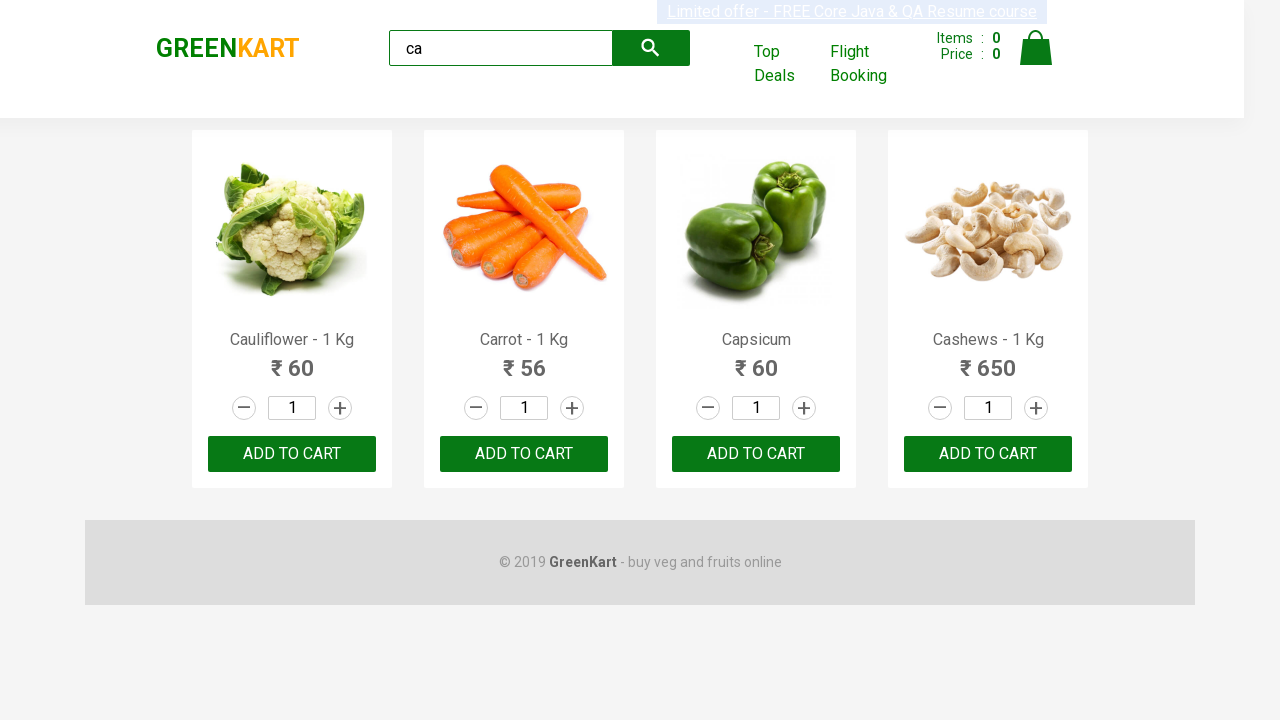

Retrieved all product elements from the page
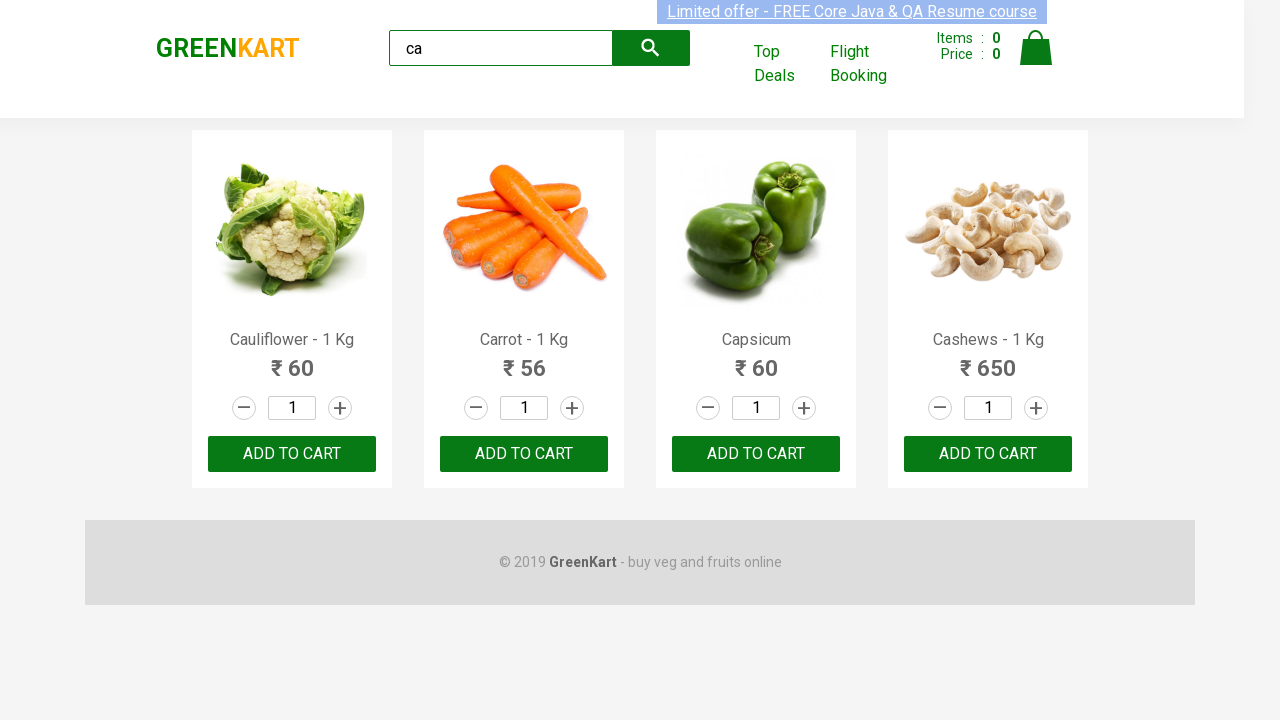

Extracted product name: 'Cauliflower - 1 Kg'
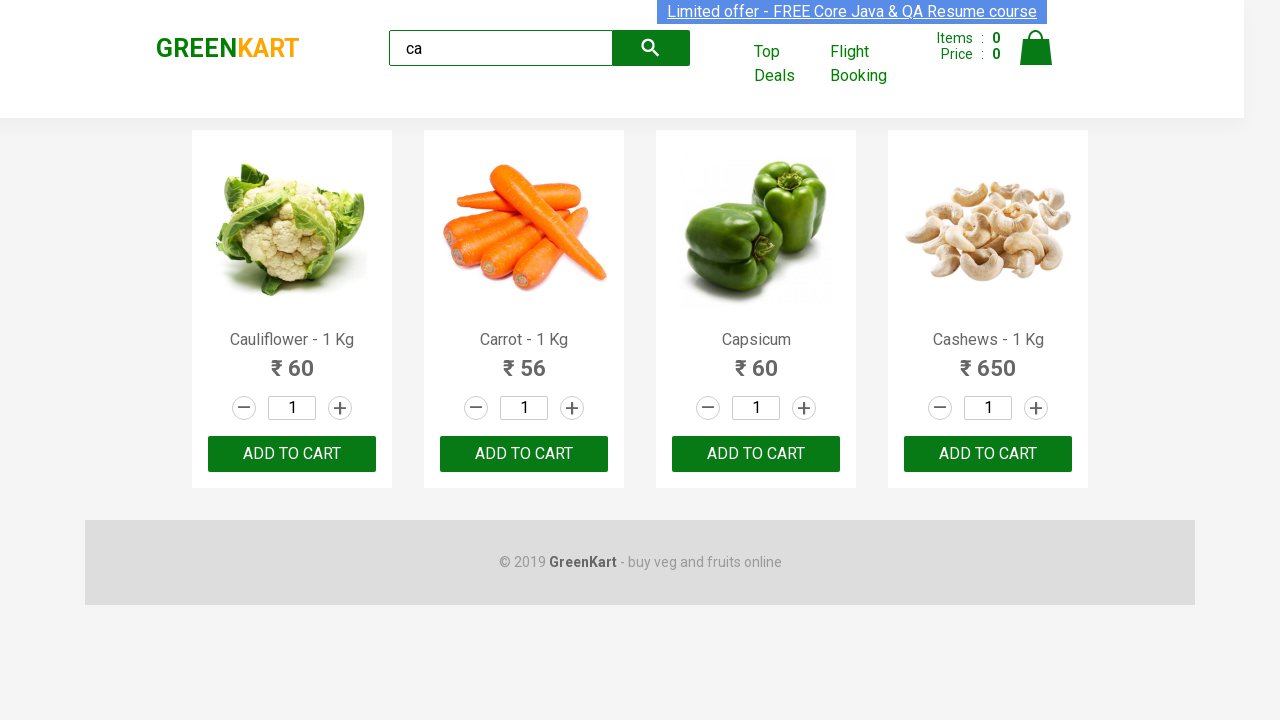

Extracted product name: 'Carrot - 1 Kg'
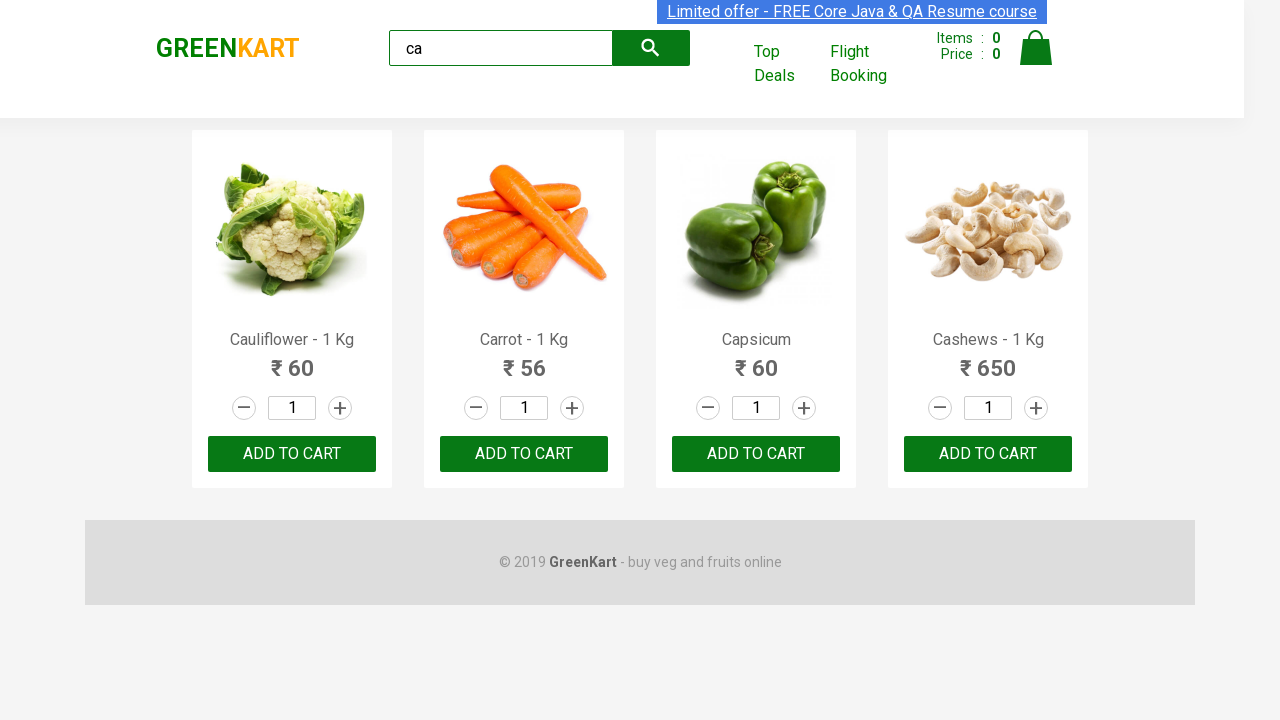

Extracted product name: 'Capsicum'
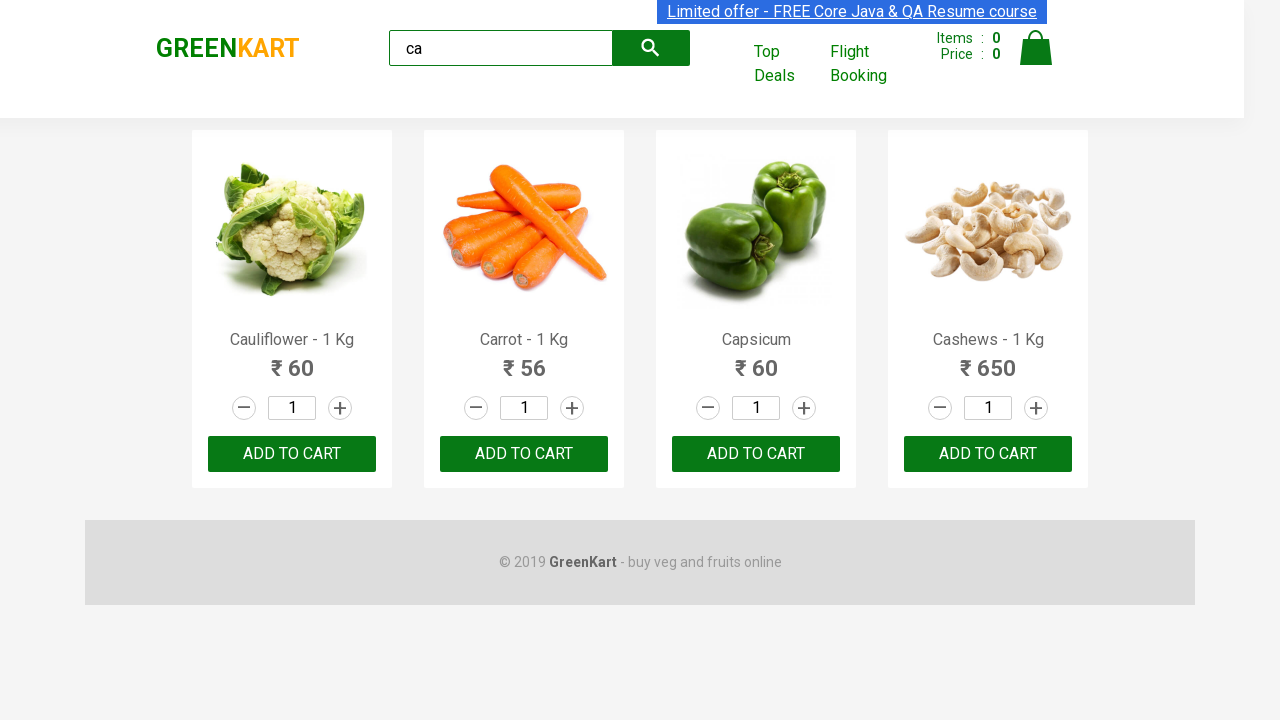

Extracted product name: 'Cashews - 1 Kg'
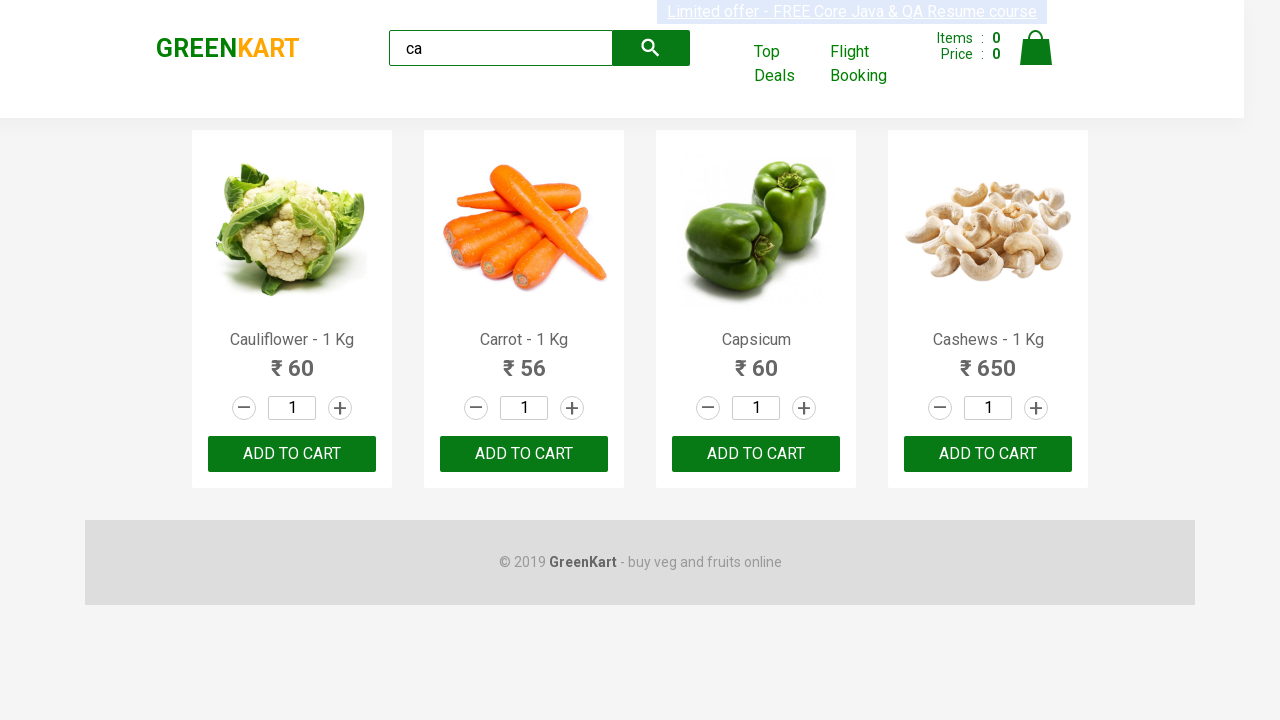

Found Cashews product and clicked ADD TO CART button at (988, 454) on .products .product >> nth=3 >> text=ADD TO CART
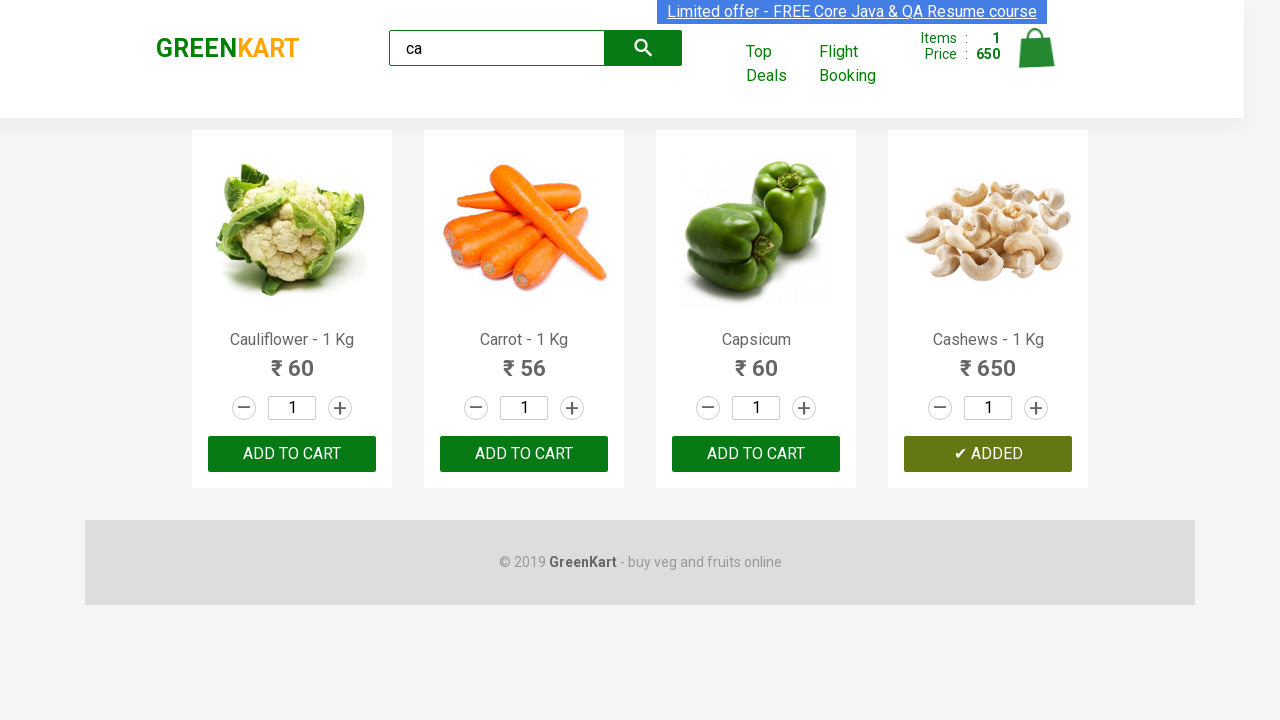

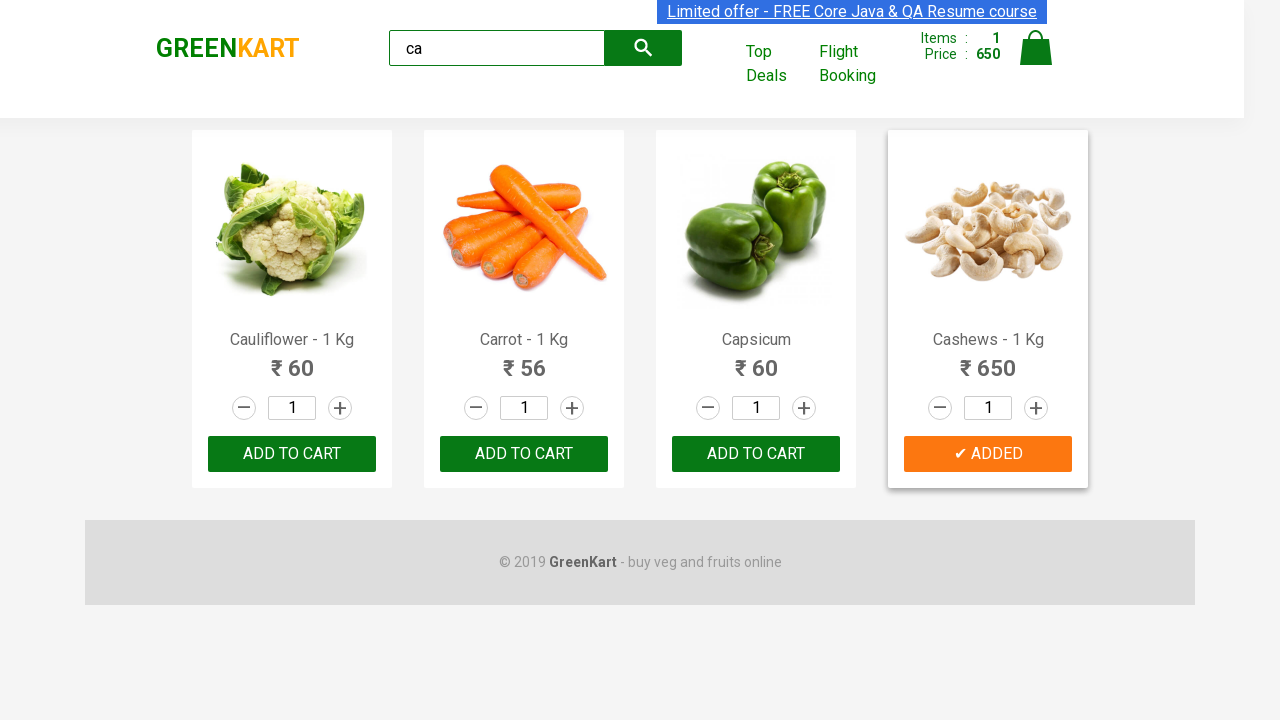